Tests that the text input field is cleared after adding a todo item

Starting URL: https://demo.playwright.dev/todomvc

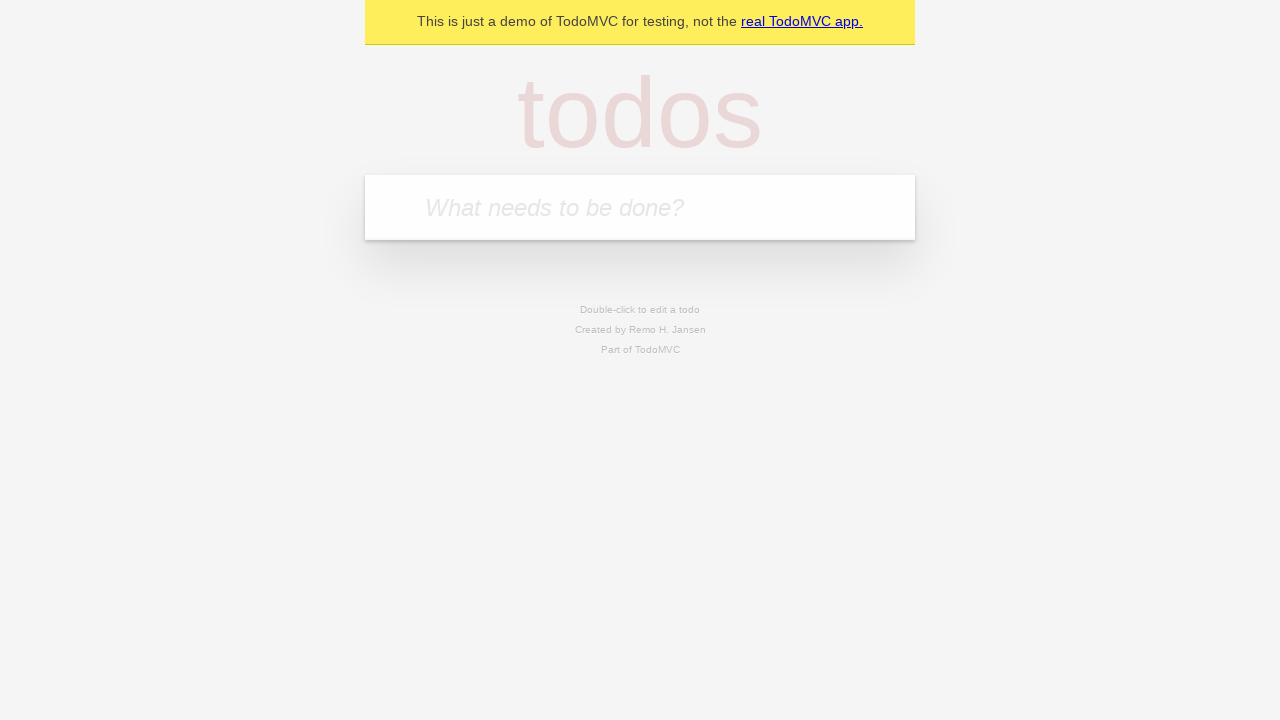

Located the todo input field with placeholder 'What needs to be done?'
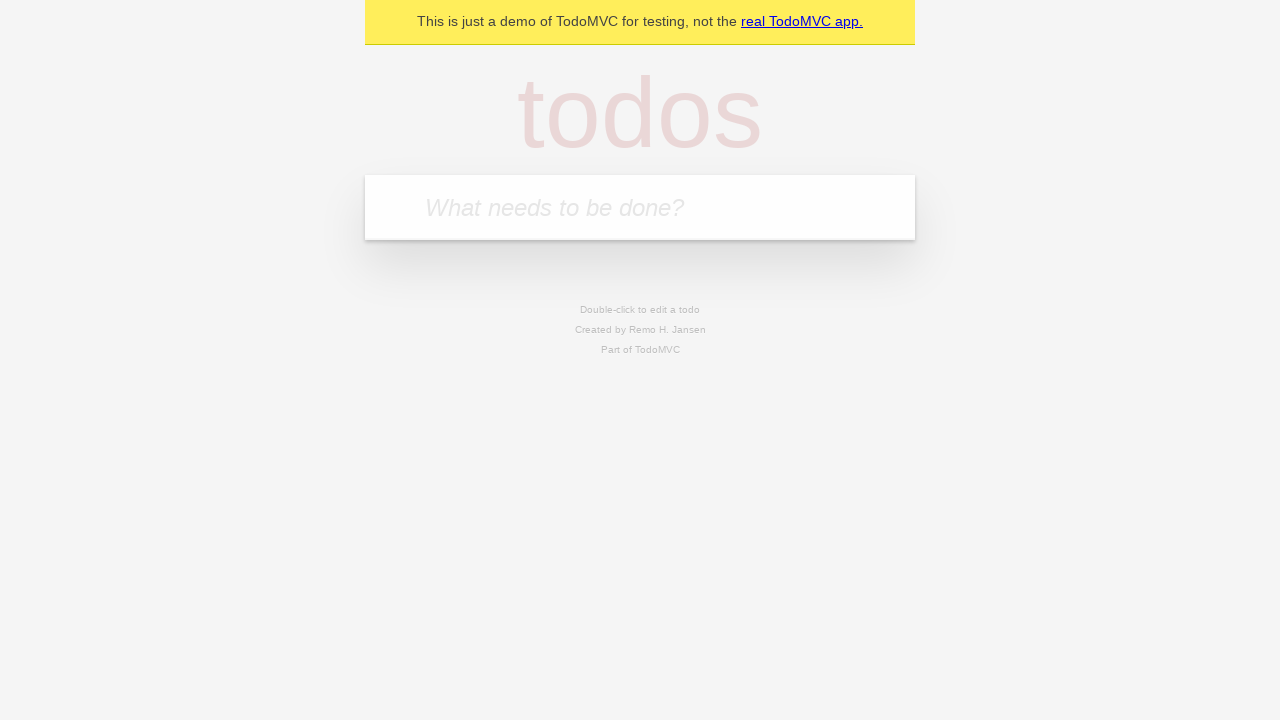

Filled todo input field with 'buy some cheese' on internal:attr=[placeholder="What needs to be done?"i]
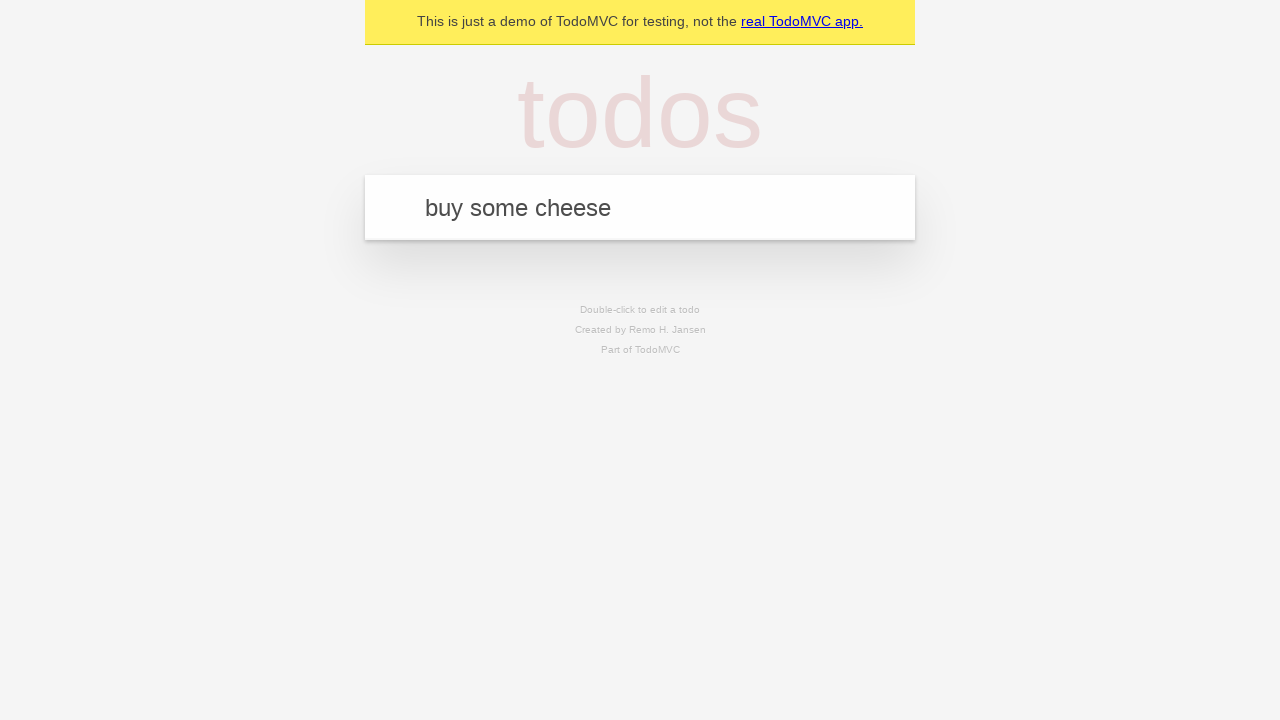

Pressed Enter to add the todo item on internal:attr=[placeholder="What needs to be done?"i]
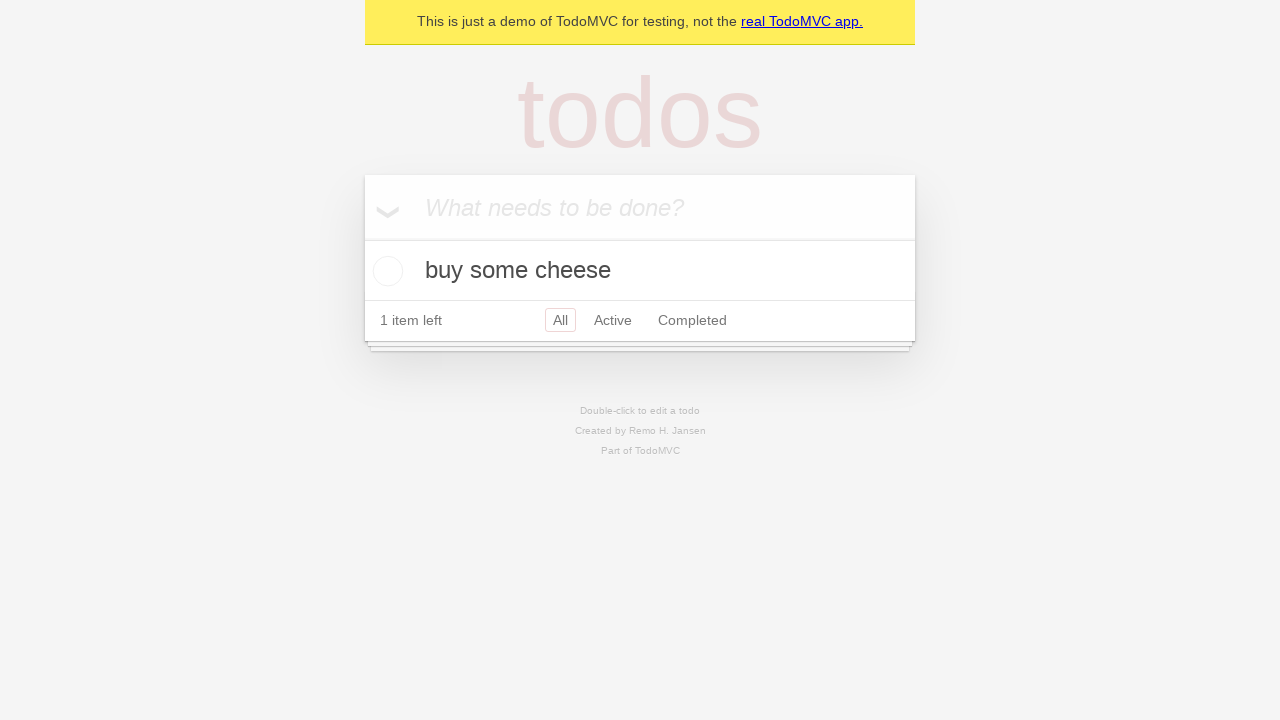

Verified that the todo input field was cleared after adding the item
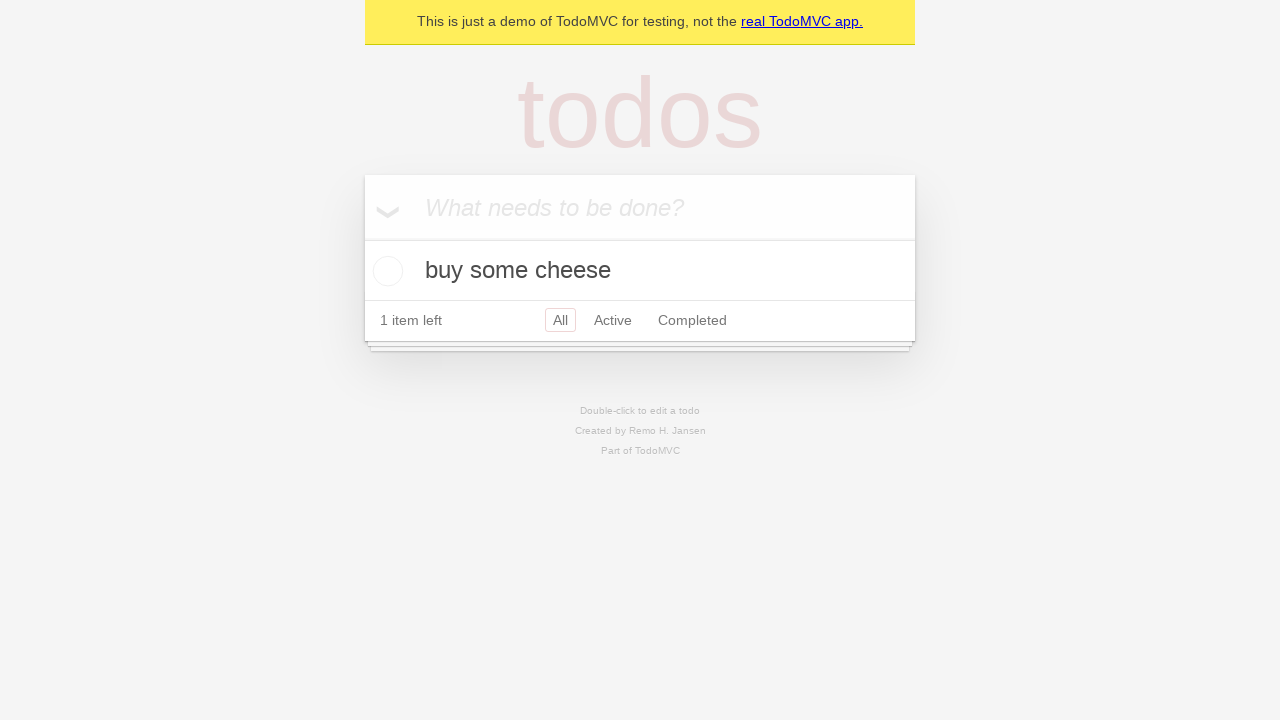

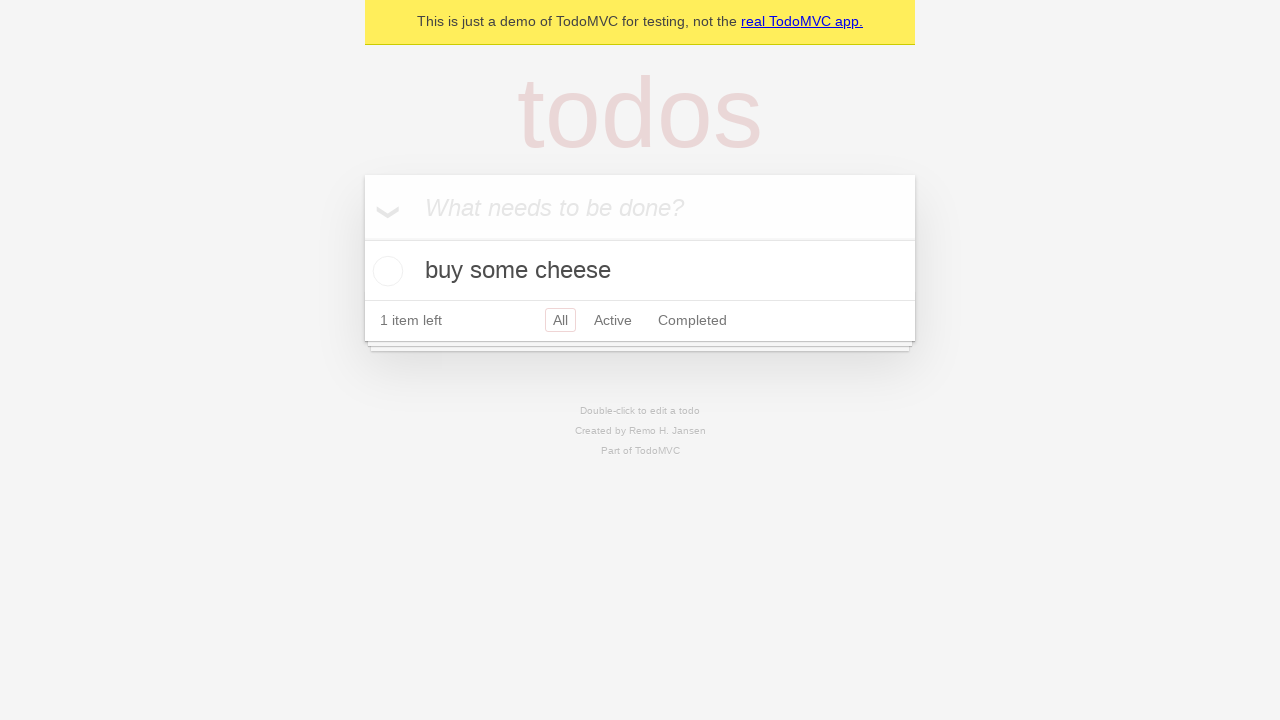